Tests dropdown selection functionality by clicking on a dropdown and selecting an option from Group 2

Starting URL: https://demoqa.com/select-menu

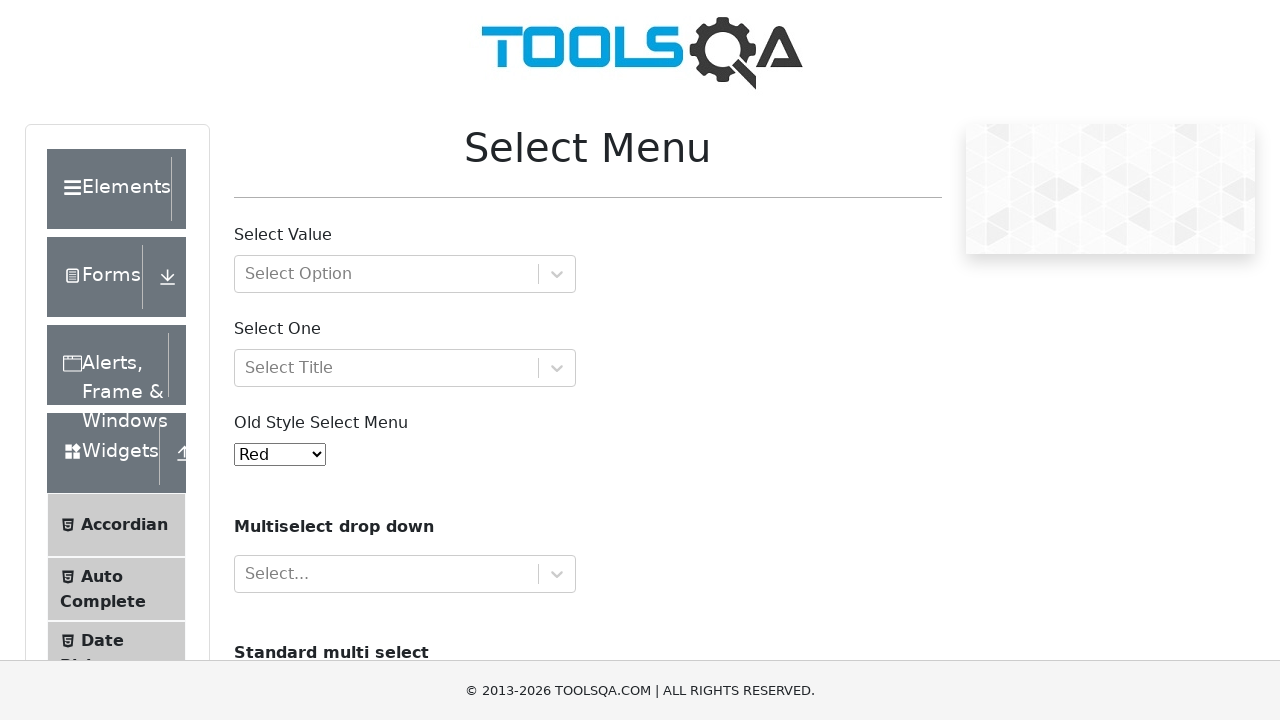

Clicked dropdown to open select menu at (386, 274) on #withOptGroup > div > div:first-child
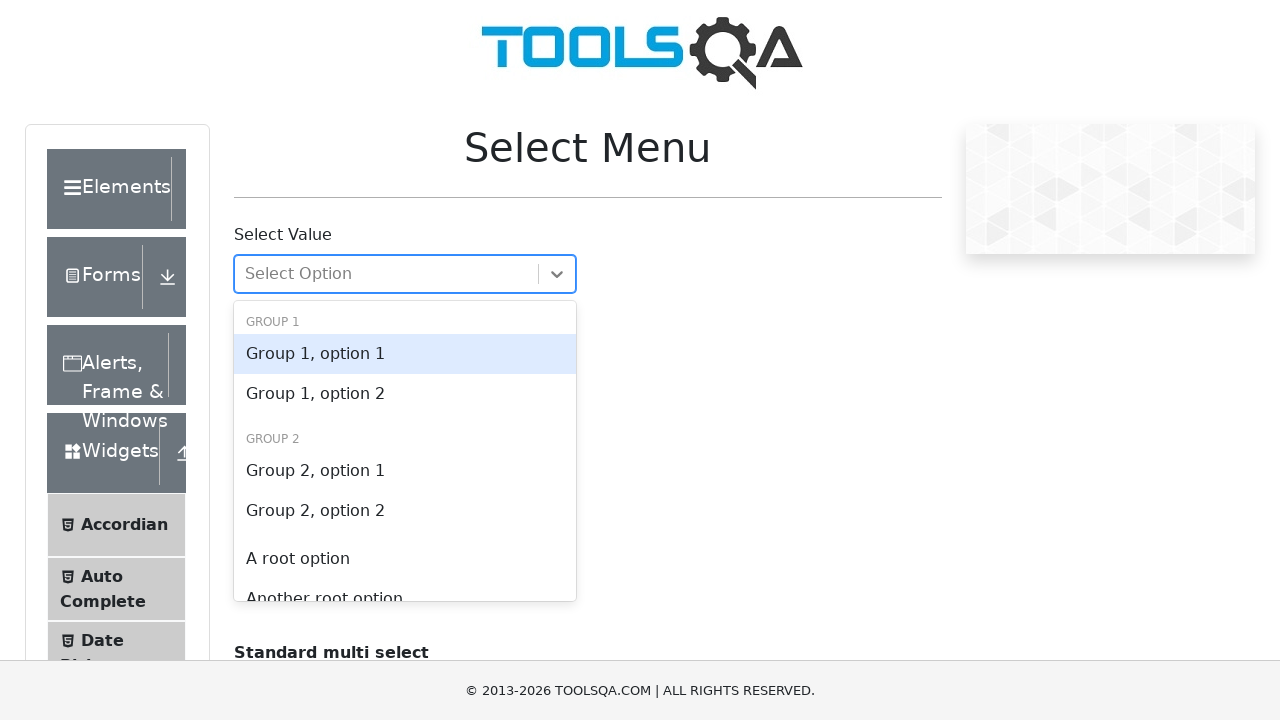

Selected 'Group 2, option 2' from dropdown at (405, 511) on text='Group 2, option 2'
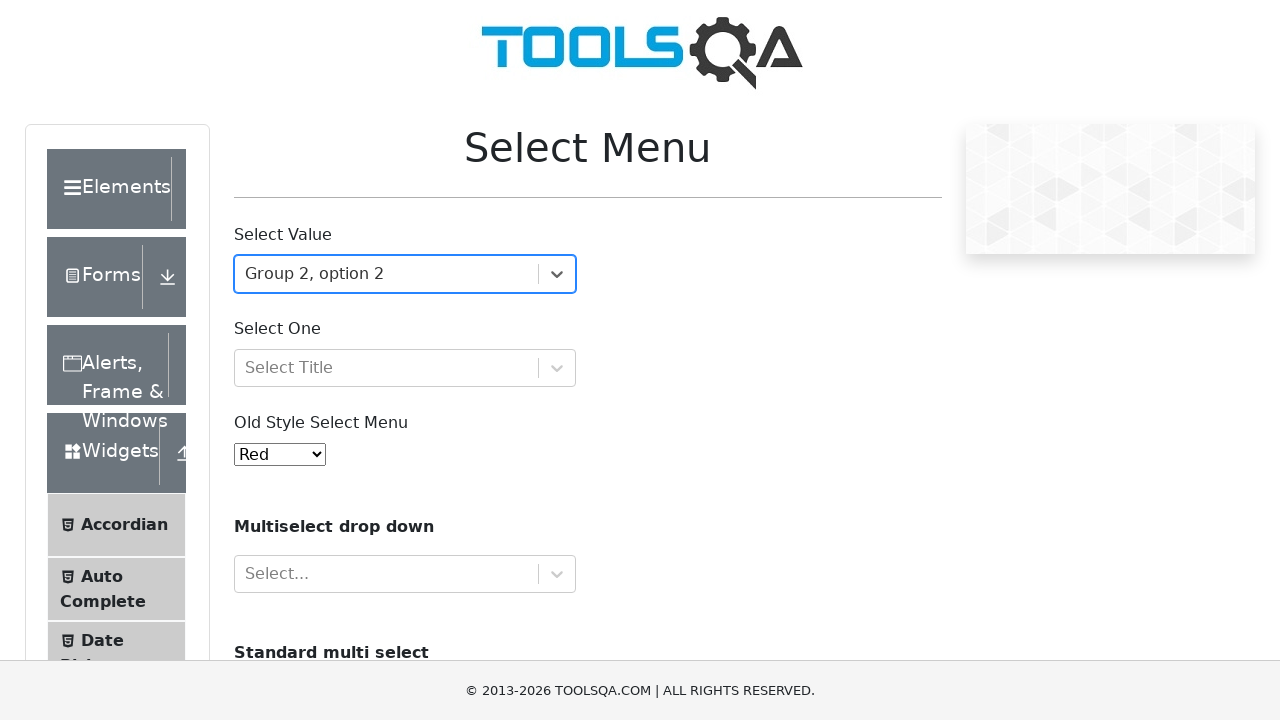

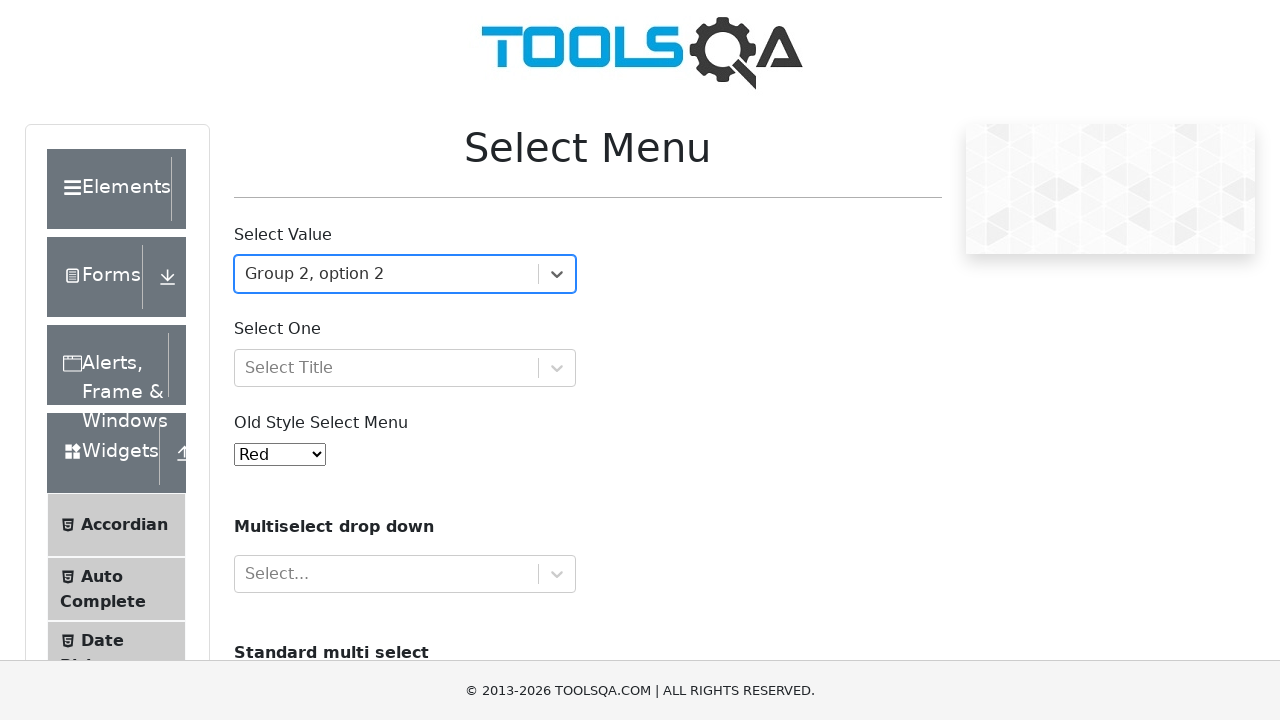